Tests successful form submission by filling out all required fields (name, email, password, role dropdown, gender radio, terms checkbox) and verifying a success message appears after submission.

Starting URL: https://fronttestlab.web.app/form

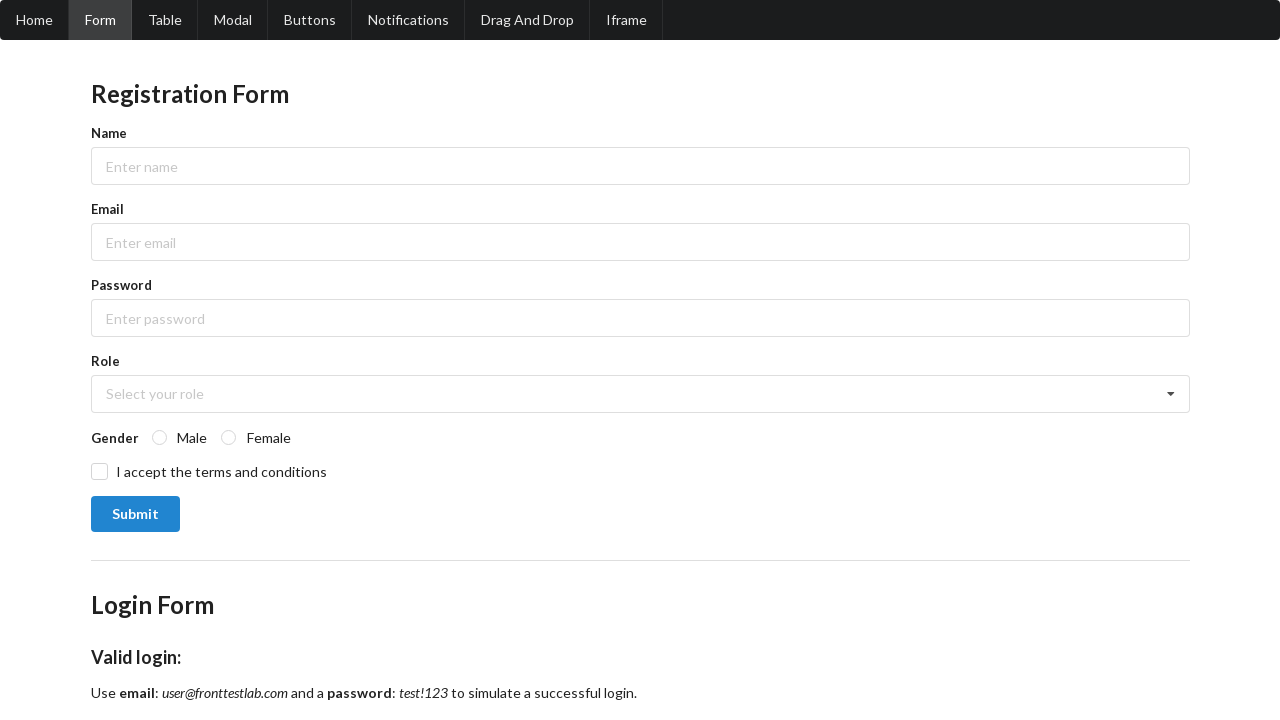

Page loaded with domcontentloaded state
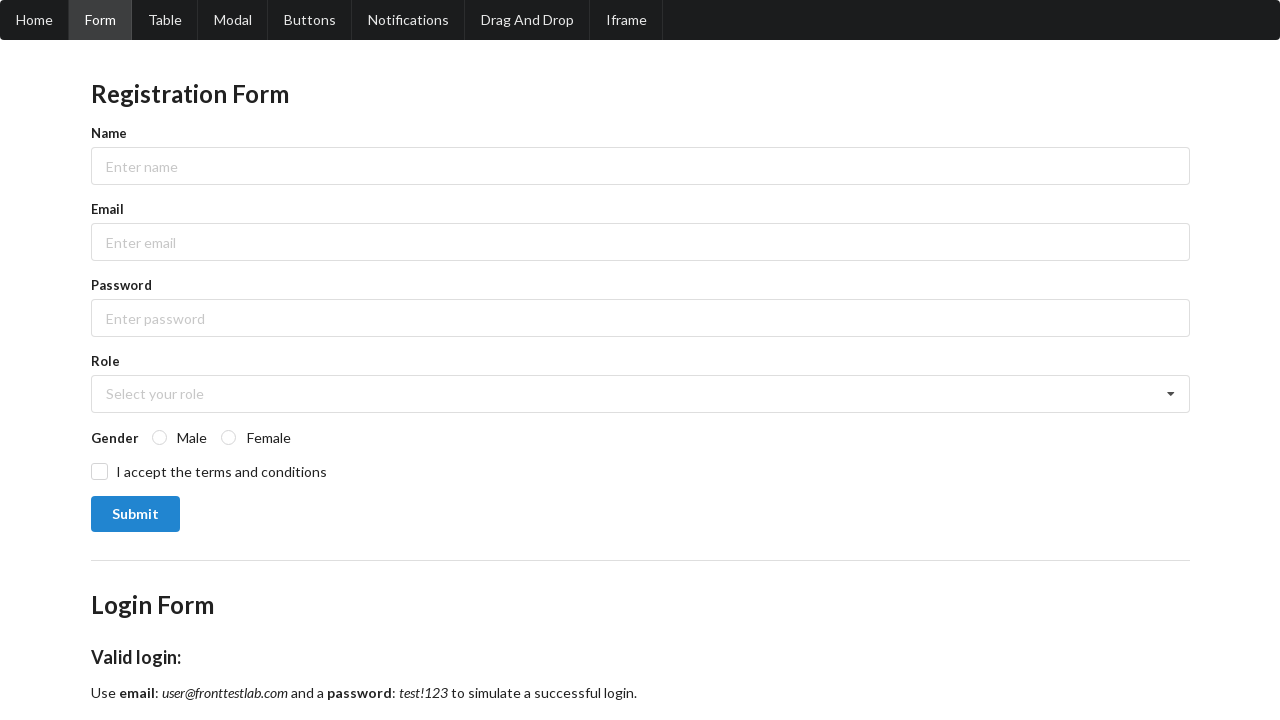

Filled name field with 'Tiago Barbosa' on [data-testid='input-name'] > input
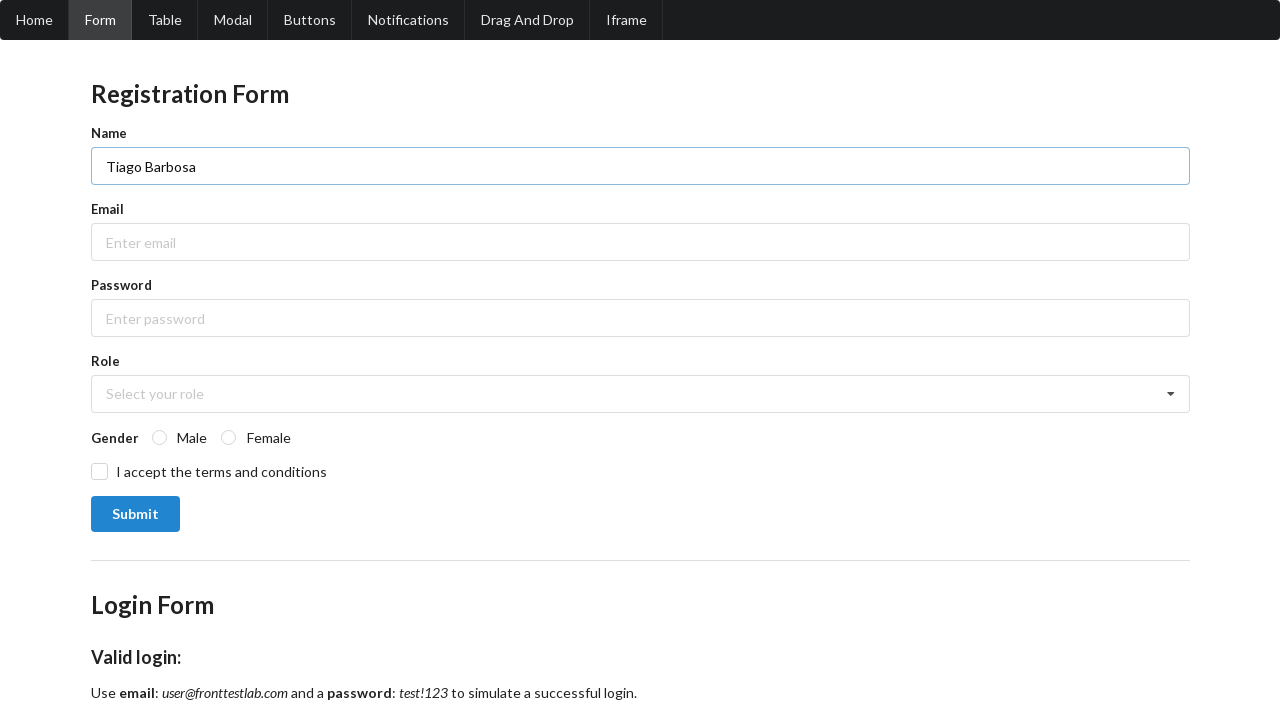

Filled email field with 'tiago@example.com' on [data-testid='input-email'] > input
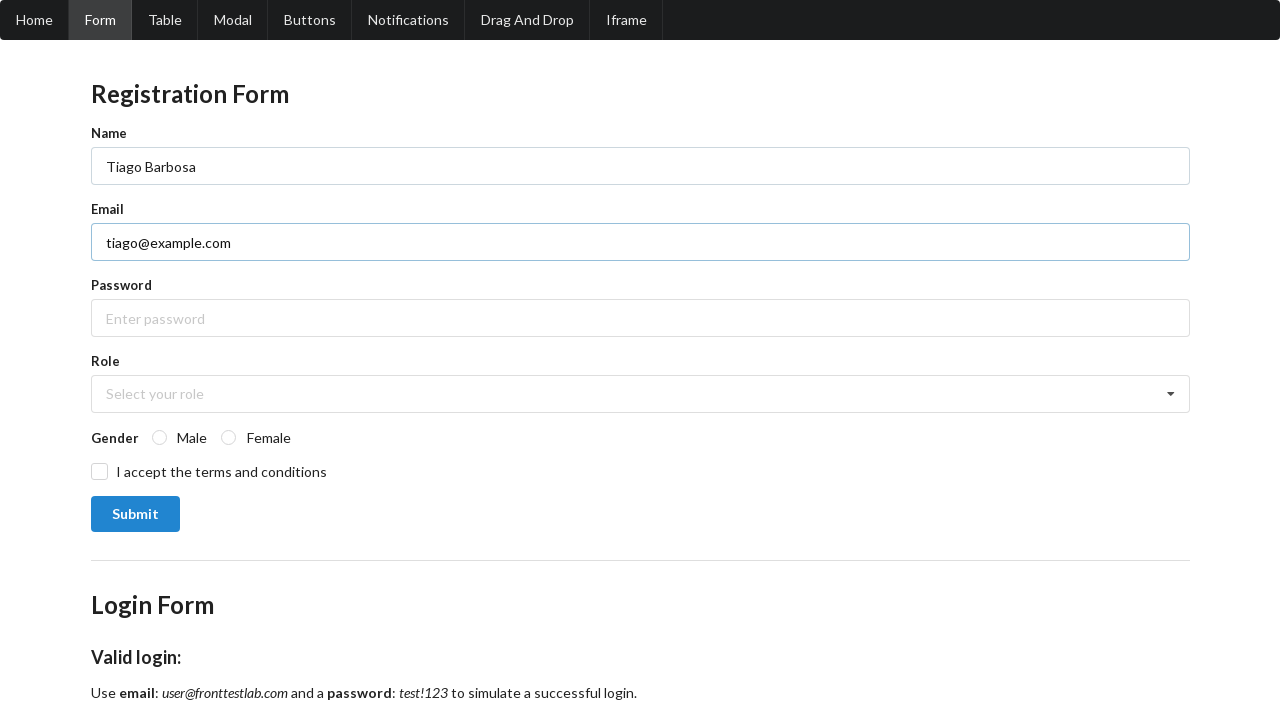

Filled password field with 'HelloFromSeleniumBuddy!' on [data-testid='input-password'] > input
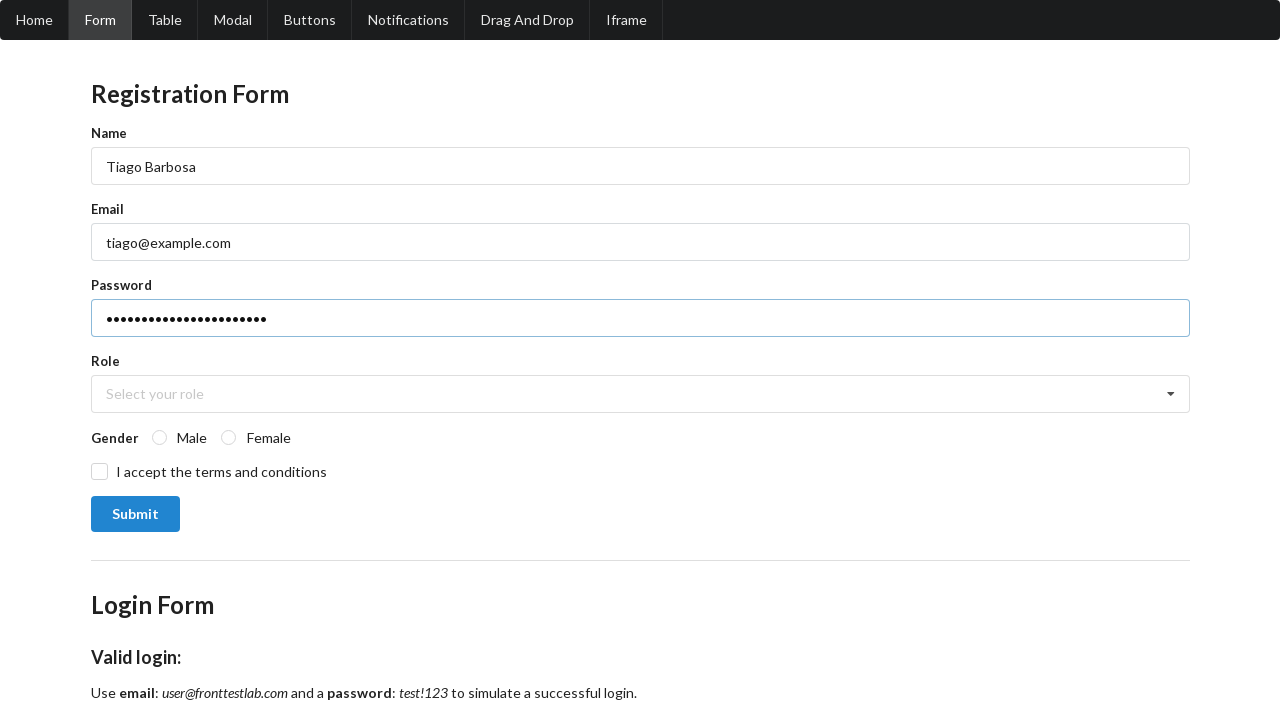

Opened role dropdown at (640, 394) on [data-testid='dropdown-role']
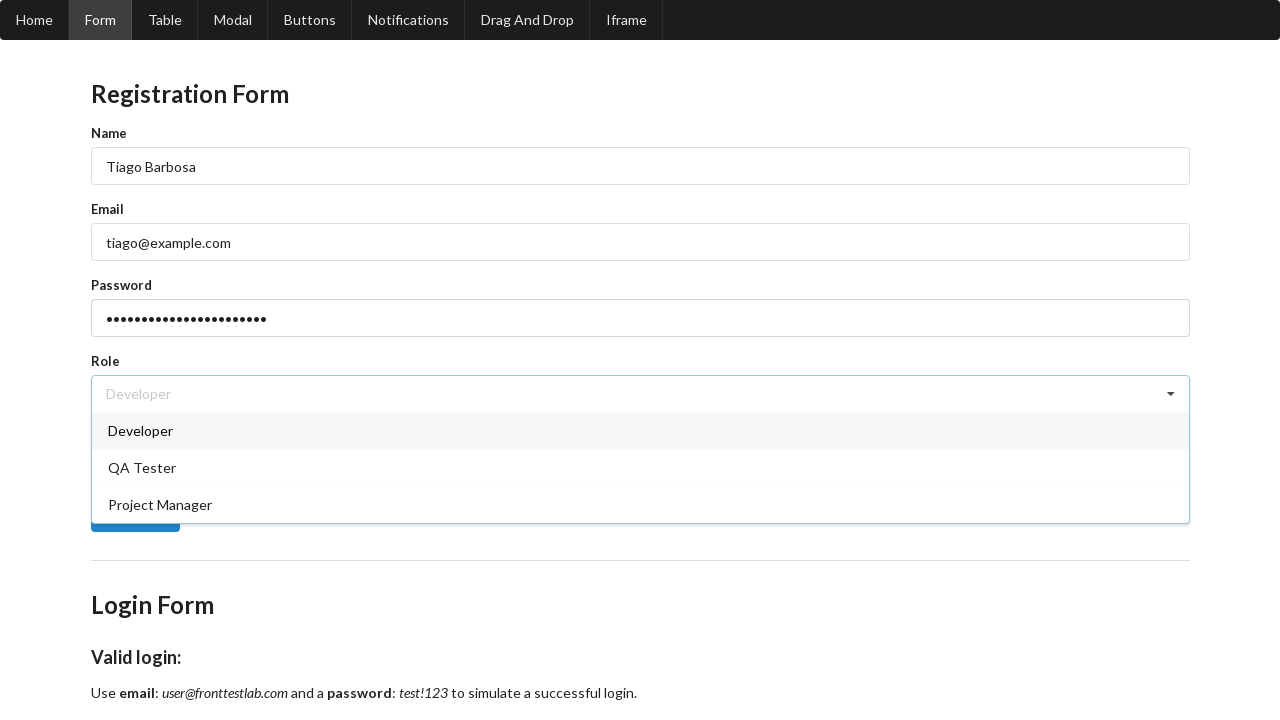

Selected 'Developer' from role dropdown at (640, 431) on [data-testid='dropdown-role'] .item:has-text('Developer')
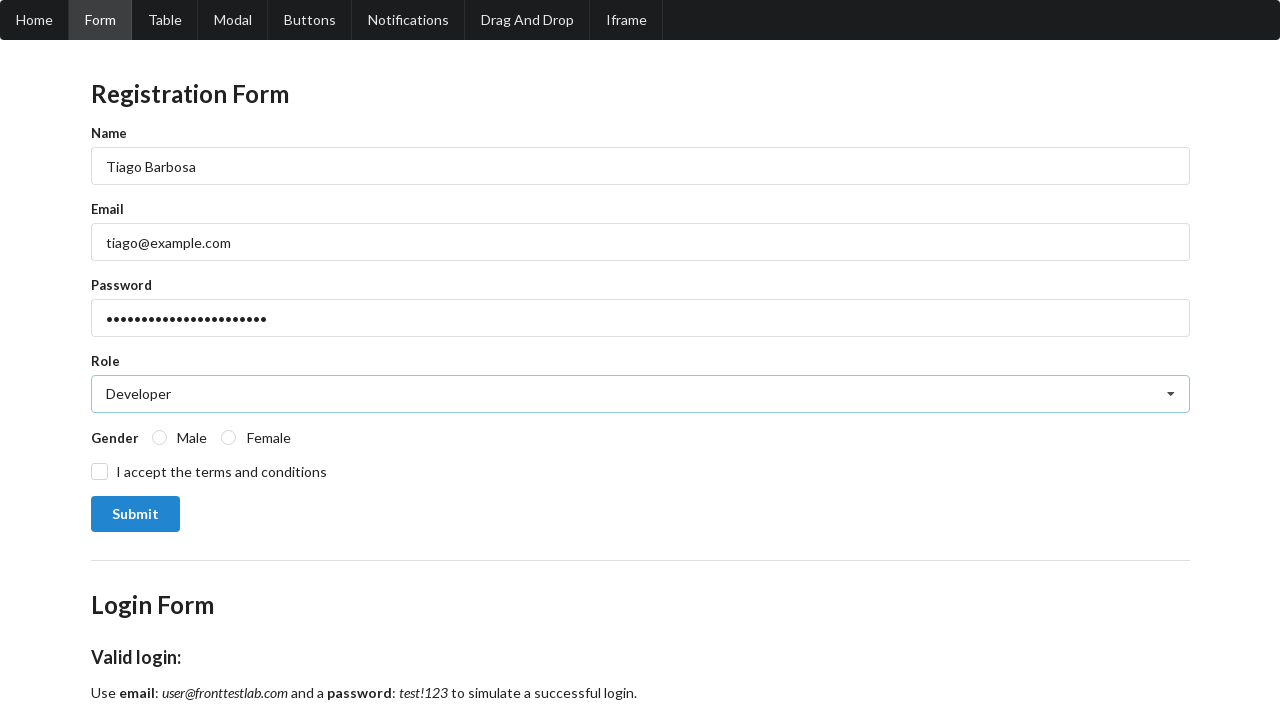

Selected male radio button at (179, 437) on [data-testid='radio-male']
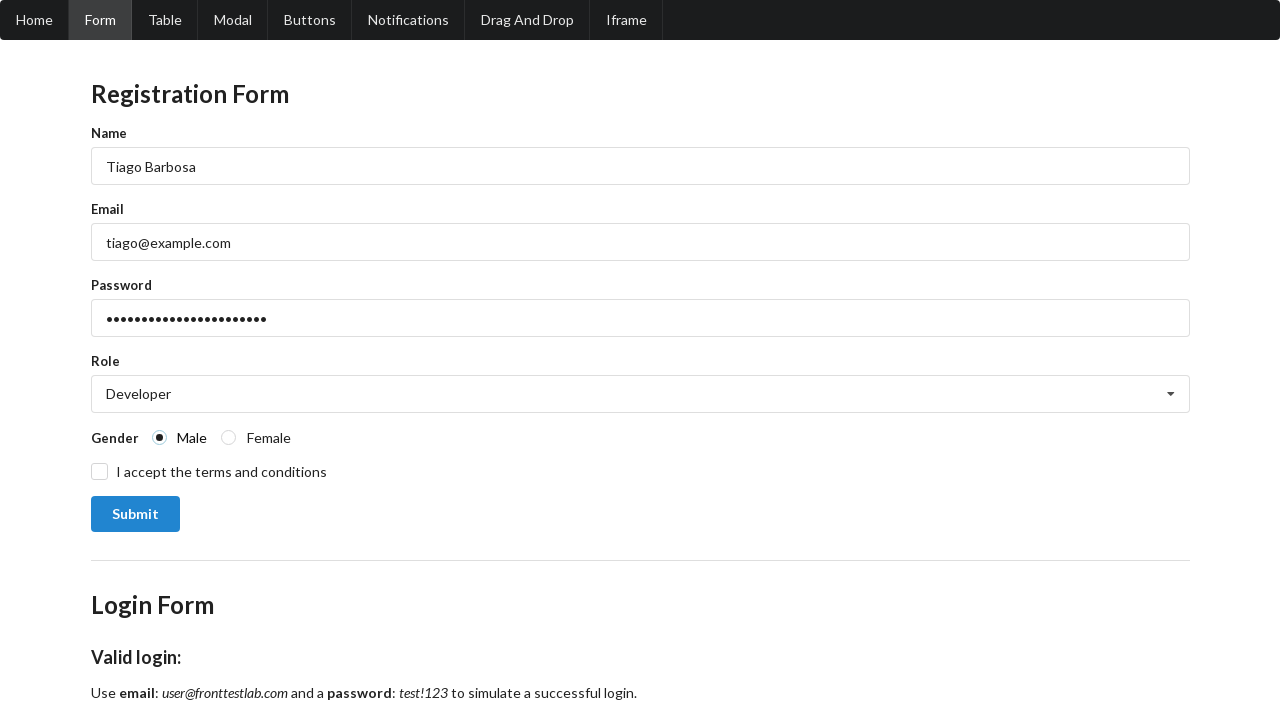

Checked terms and conditions checkbox at (209, 471) on [data-testid='checkbox-terms']
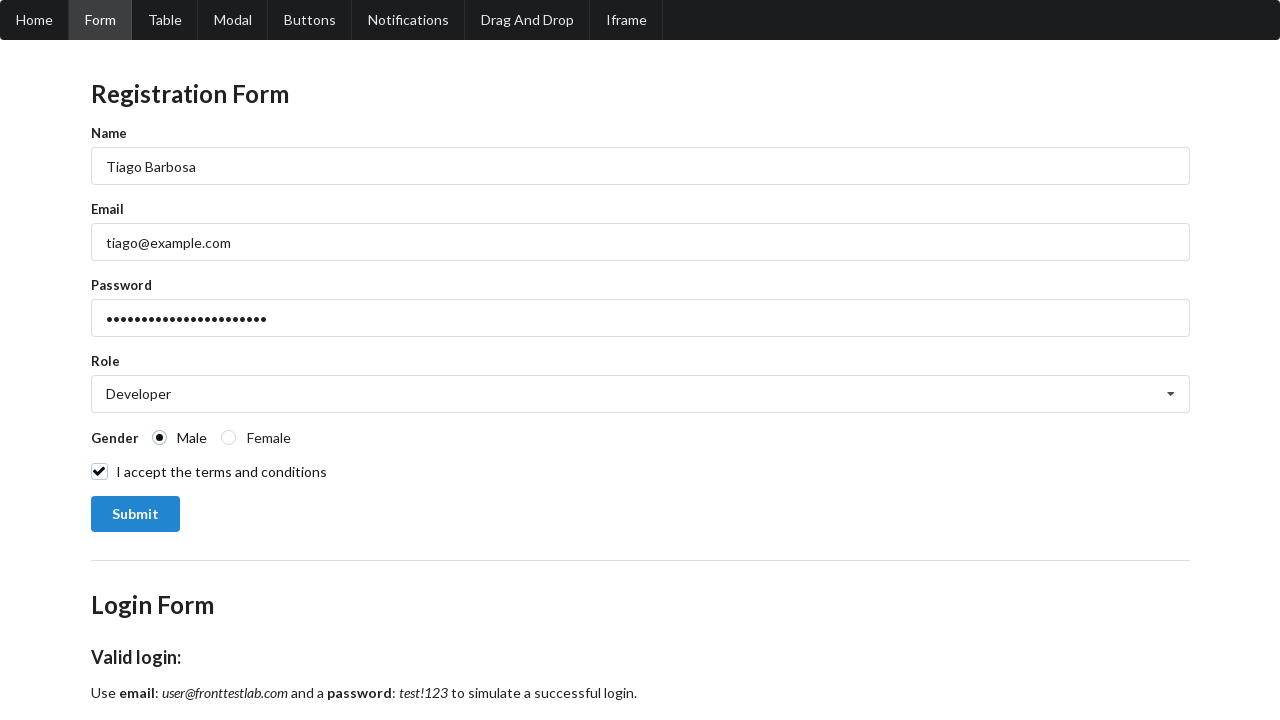

Scrolled submit button into view
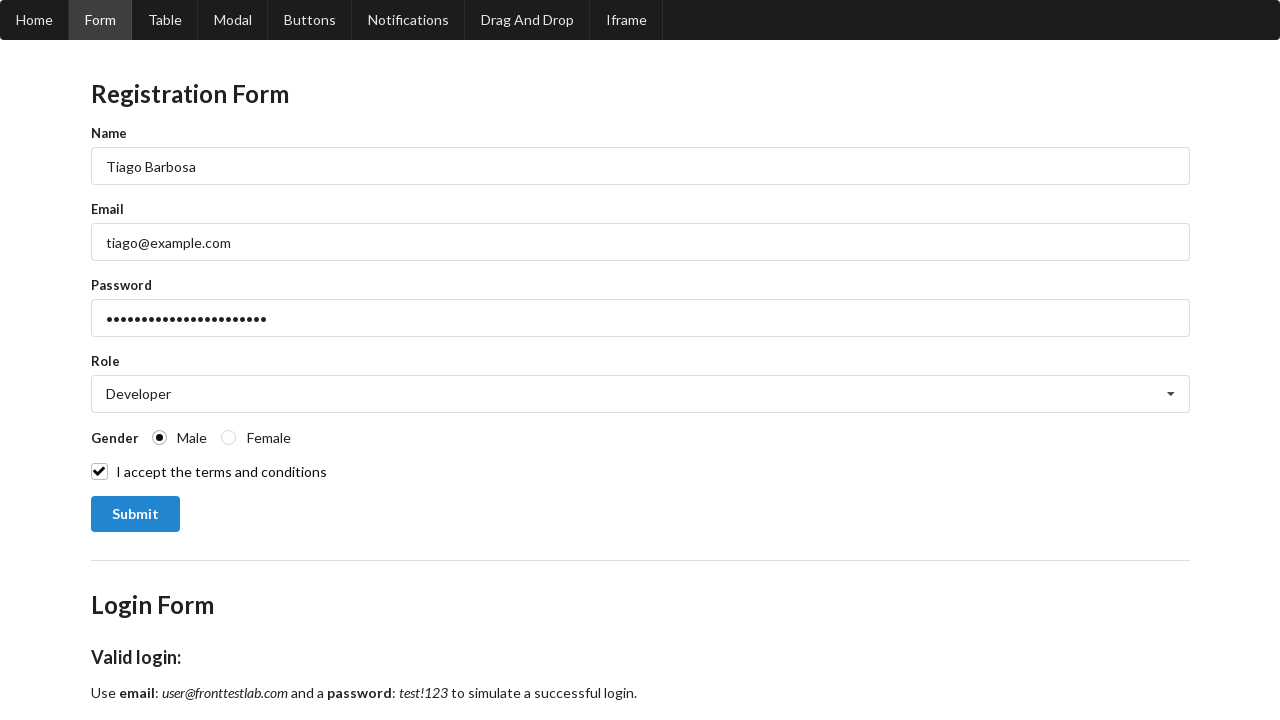

Clicked submit button to submit form at (135, 514) on [data-testid='submit-button']
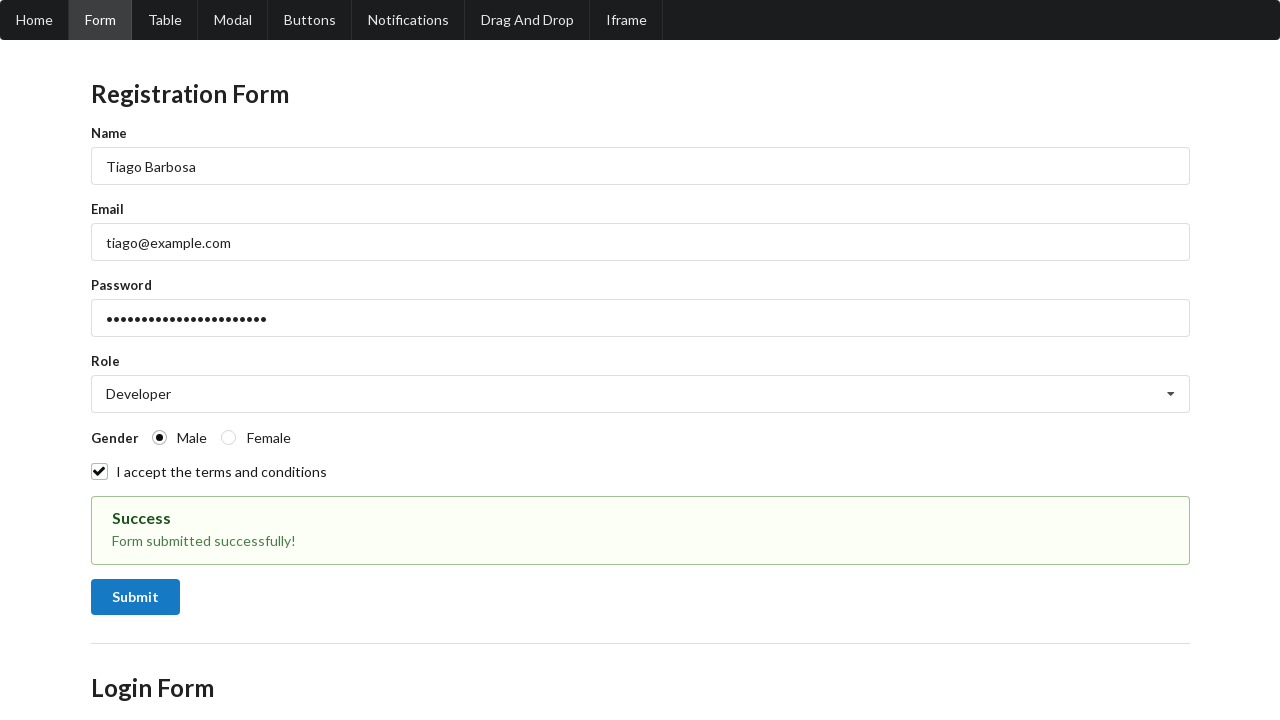

Success message appeared after form submission
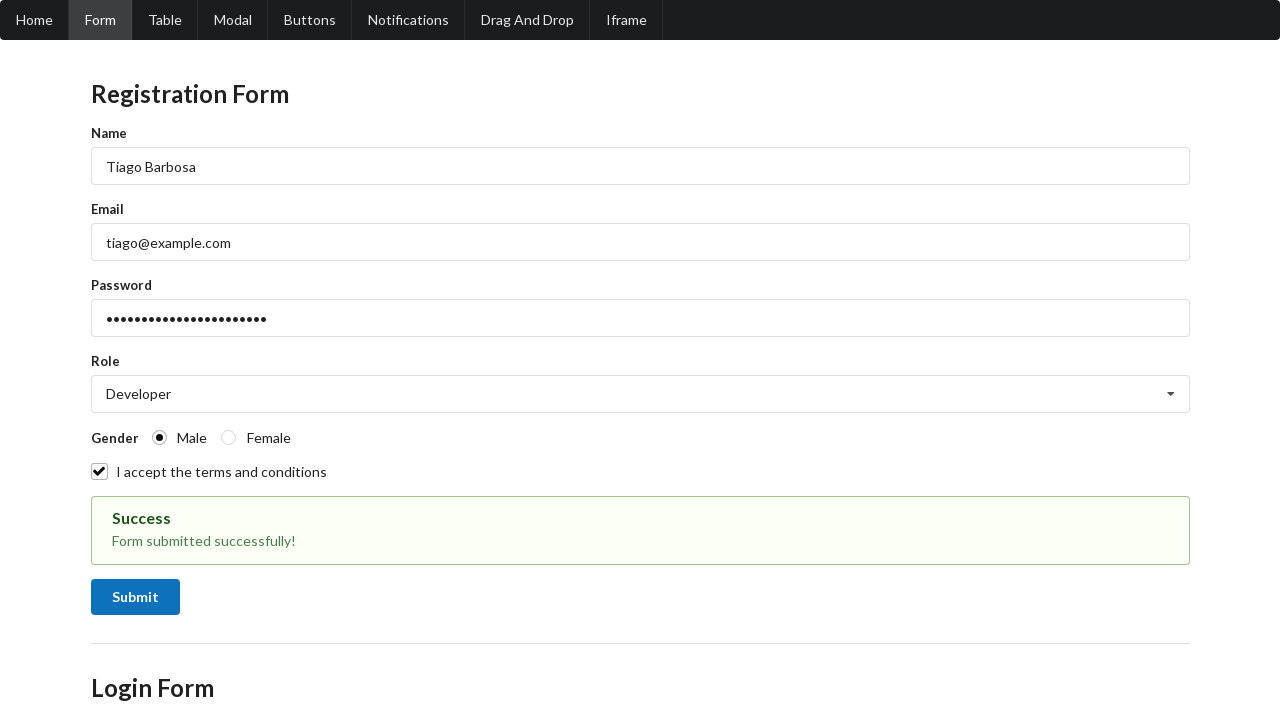

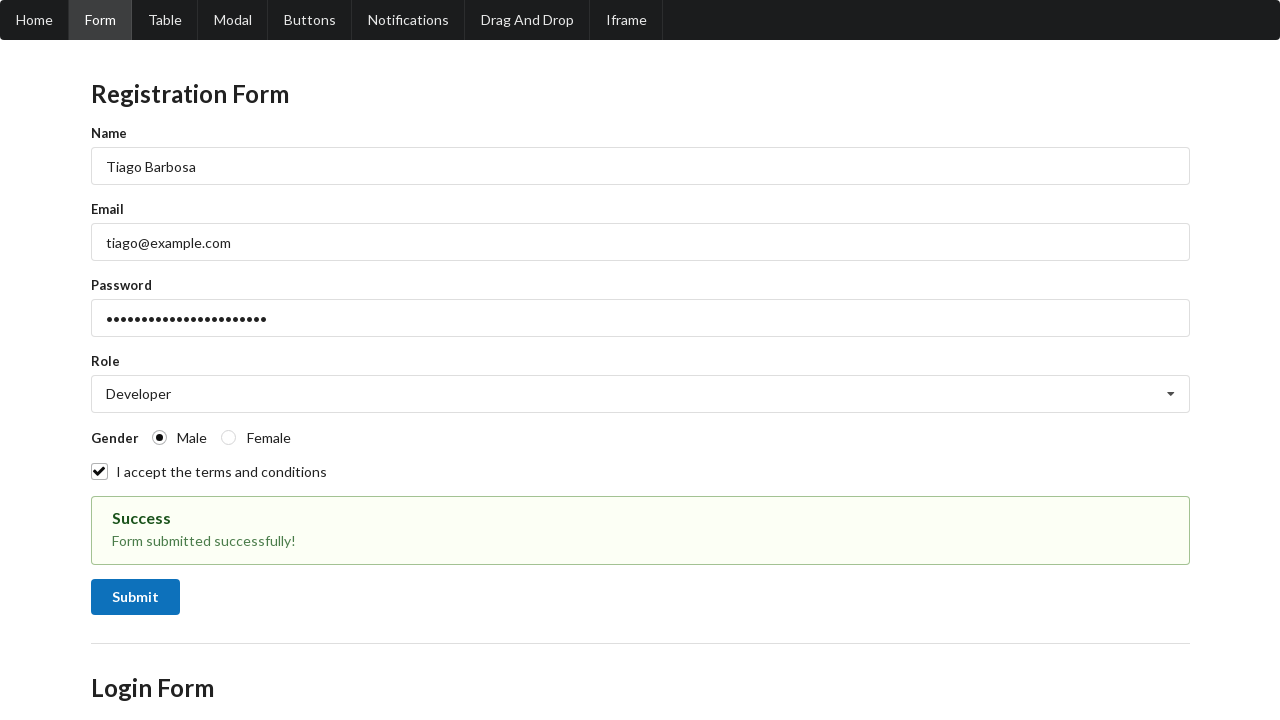